Tests JavaScript confirm dialog handling within an iframe on W3Schools tryit page by clicking a button to trigger the dialog and accepting it.

Starting URL: https://www.w3schools.com/js/tryit.asp?filename=tryjs_confirm

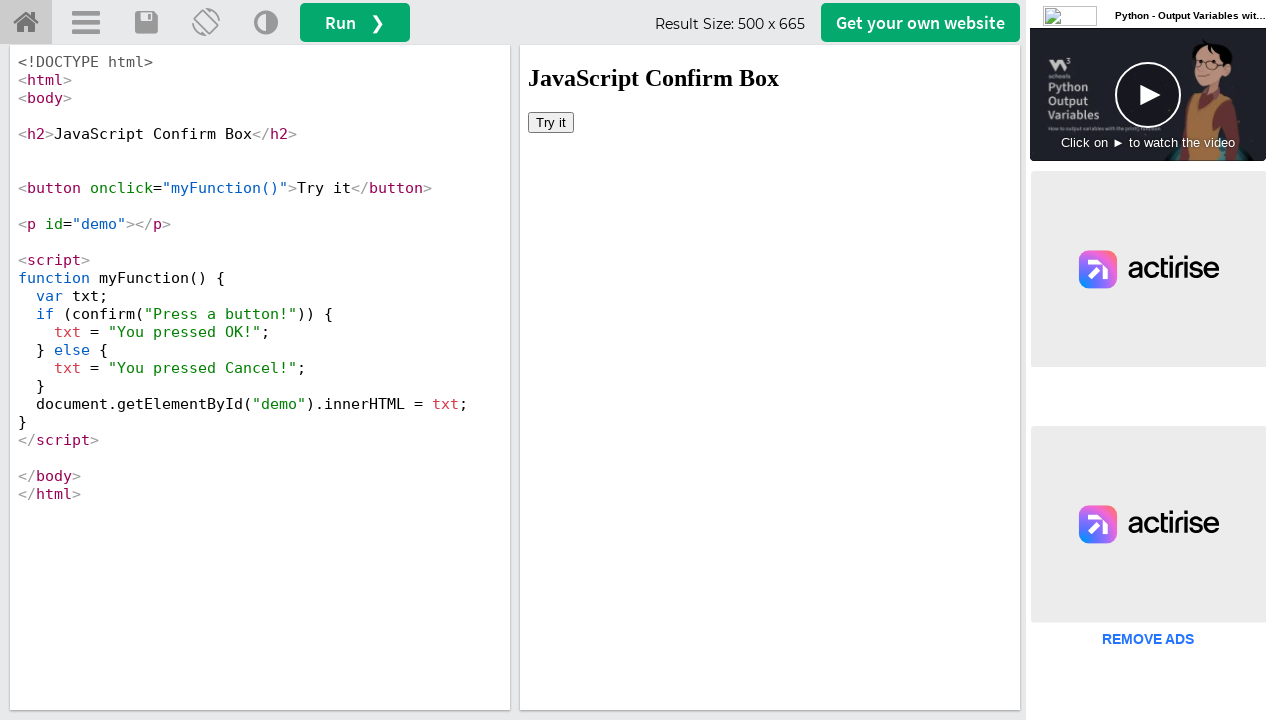

Located iframe with id 'iframeResult'
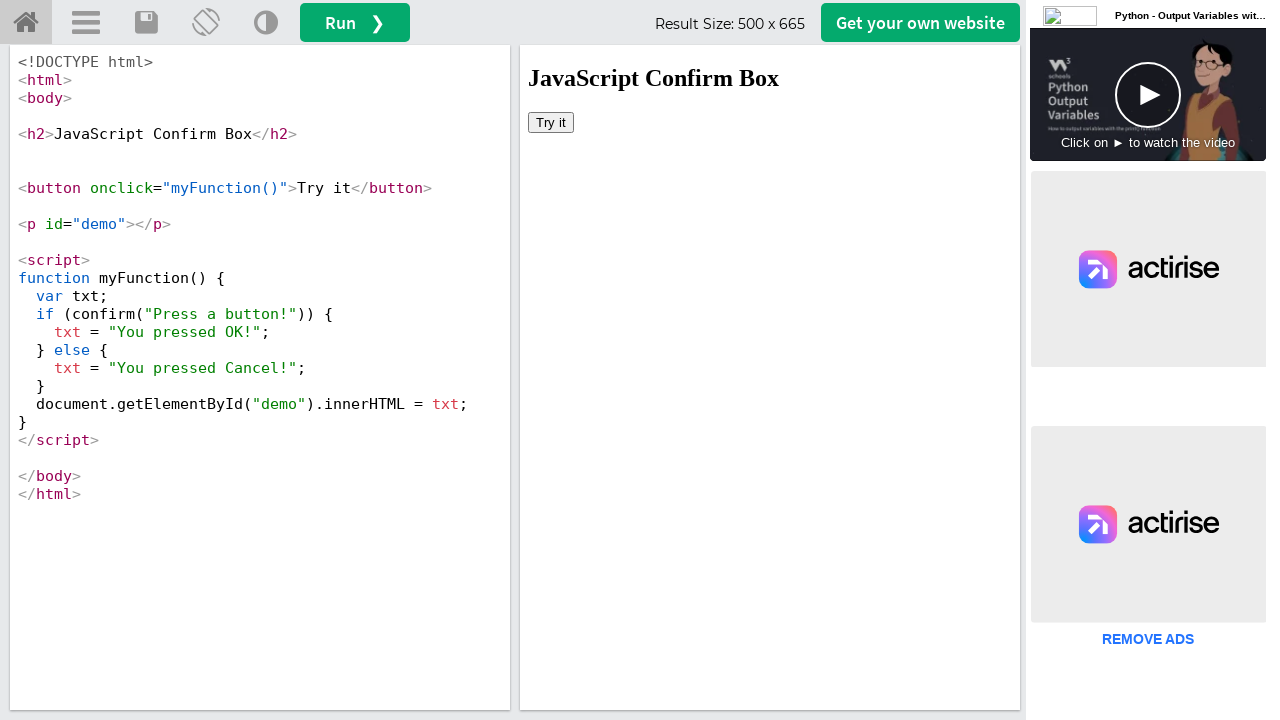

Set up dialog handler to automatically accept confirm dialogs
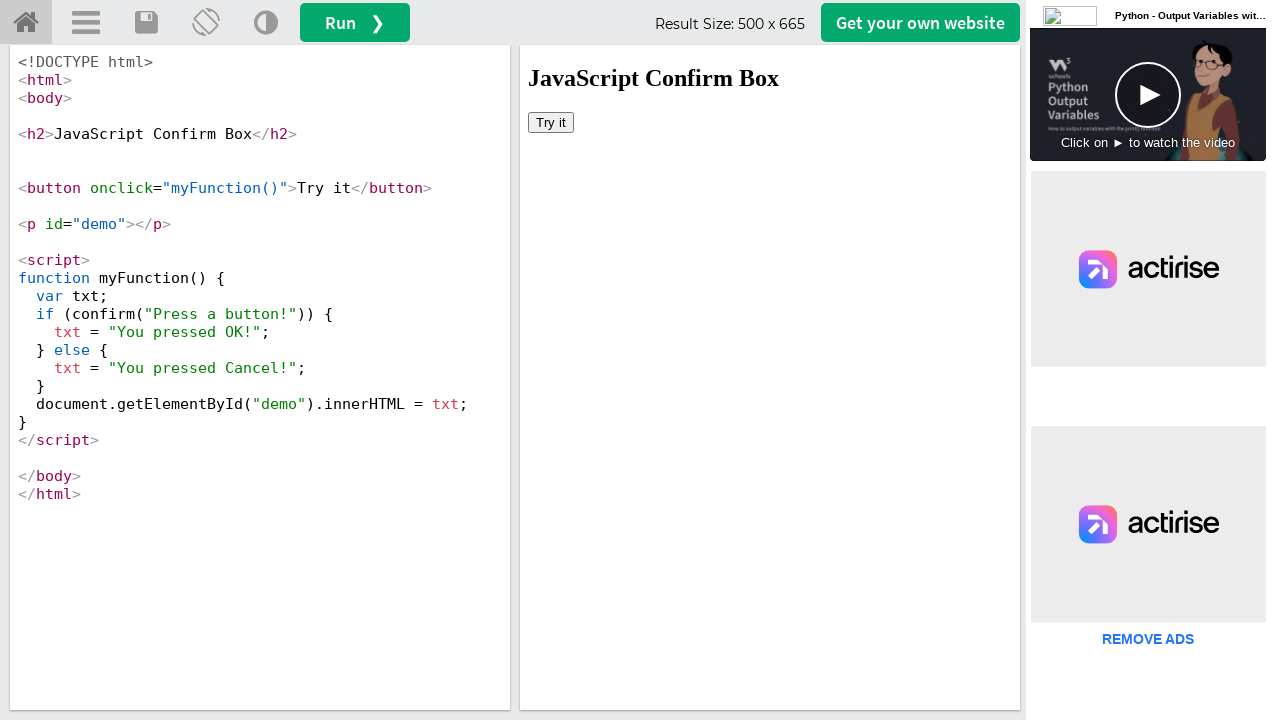

Clicked 'Try it' button to trigger JavaScript confirm dialog at (551, 122) on #iframeResult >> internal:control=enter-frame >> xpath=//button[text()='Try it']
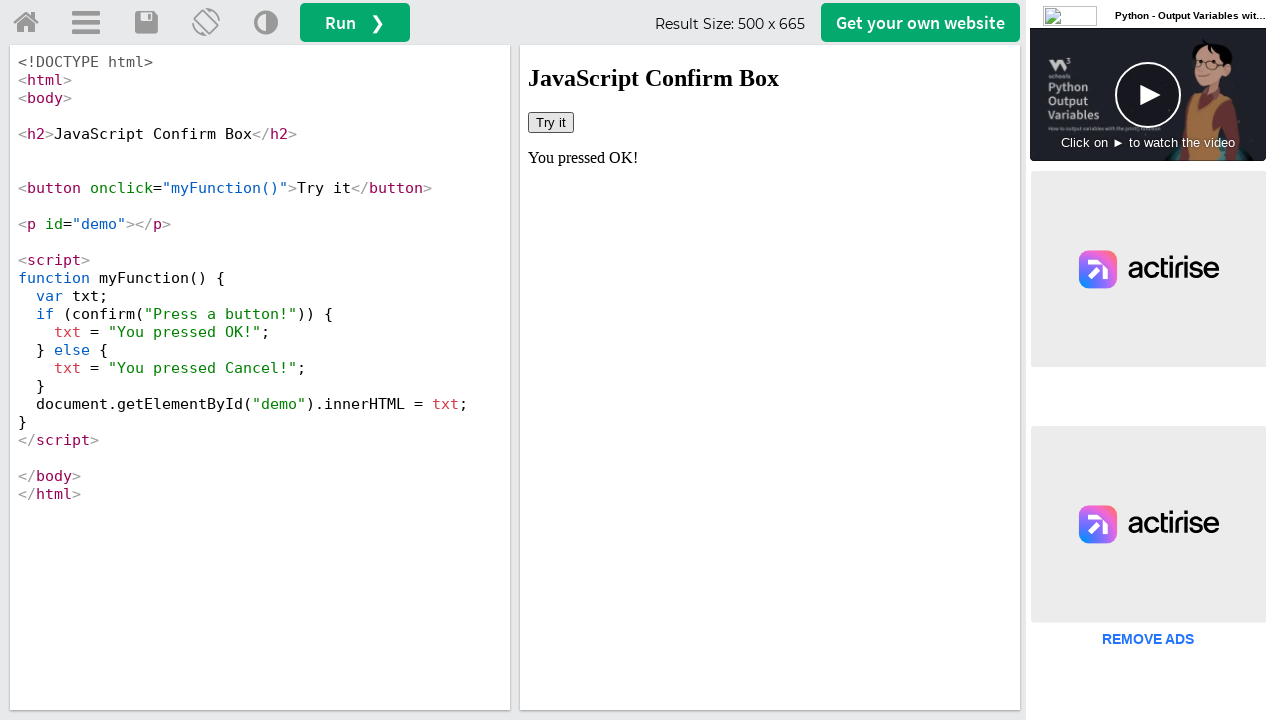

Waited for result element (#demo) to appear after accepting dialog
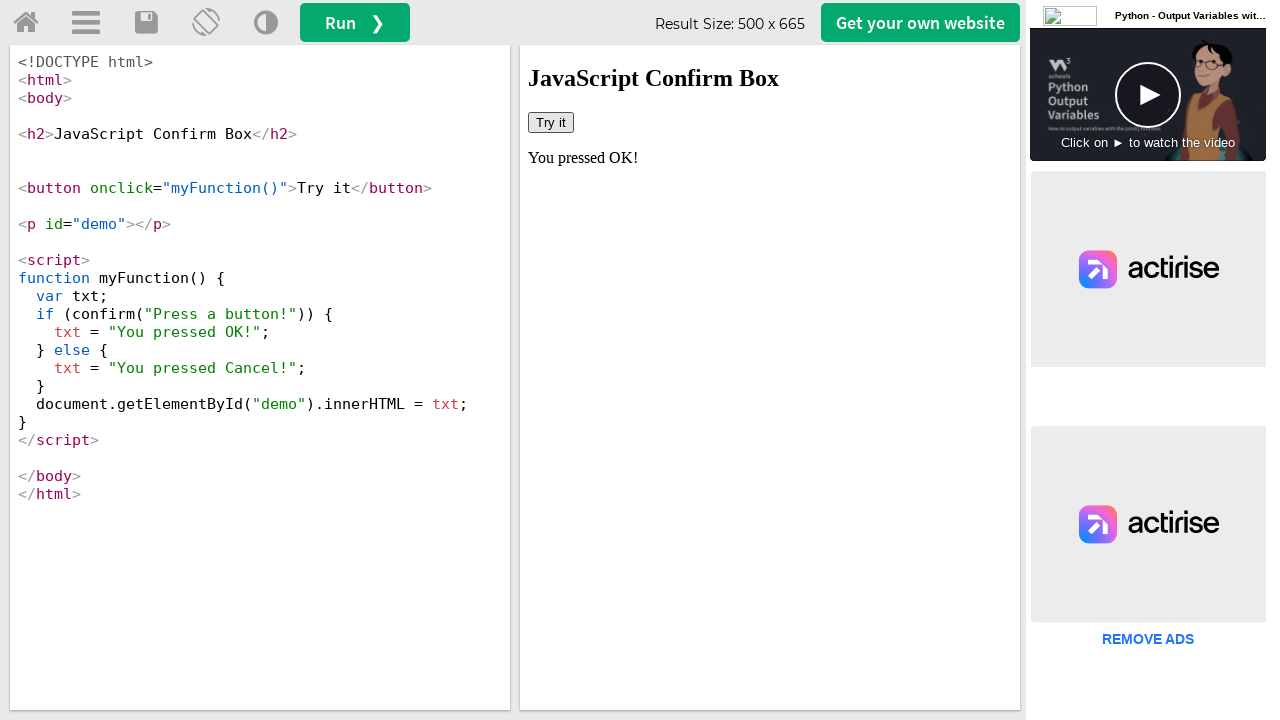

Retrieved result text from #demo element to verify dialog was accepted
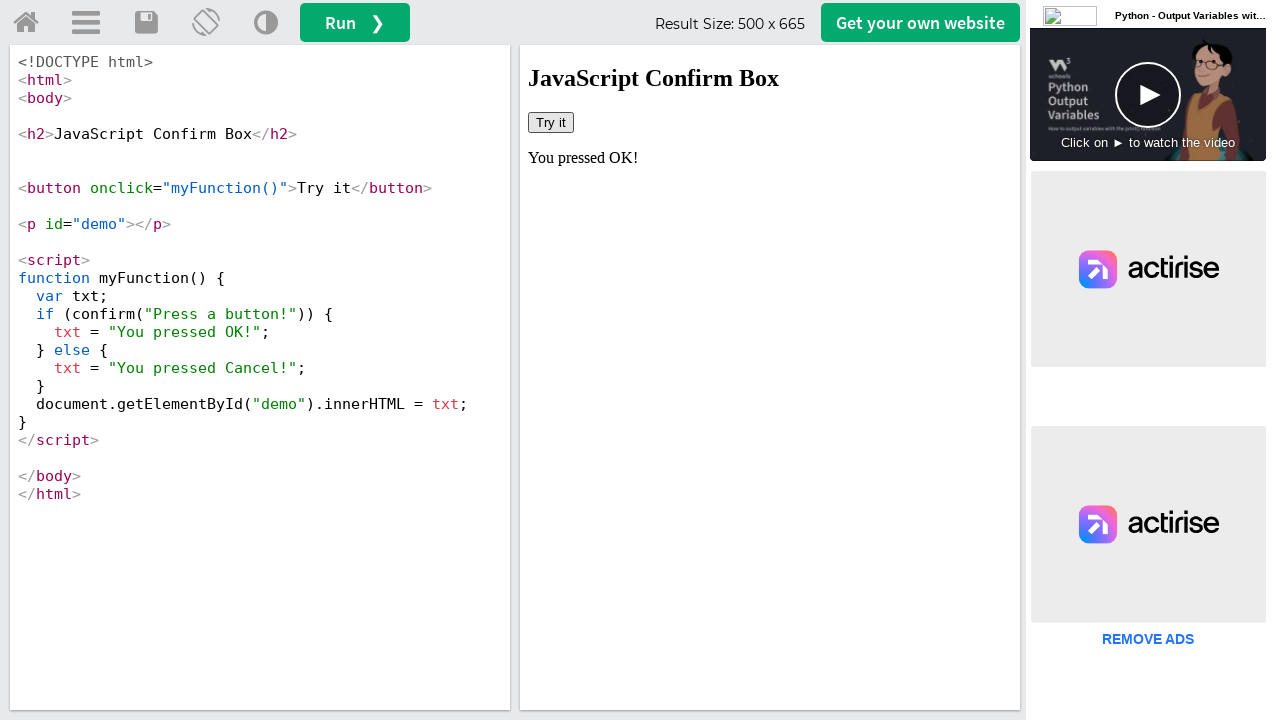

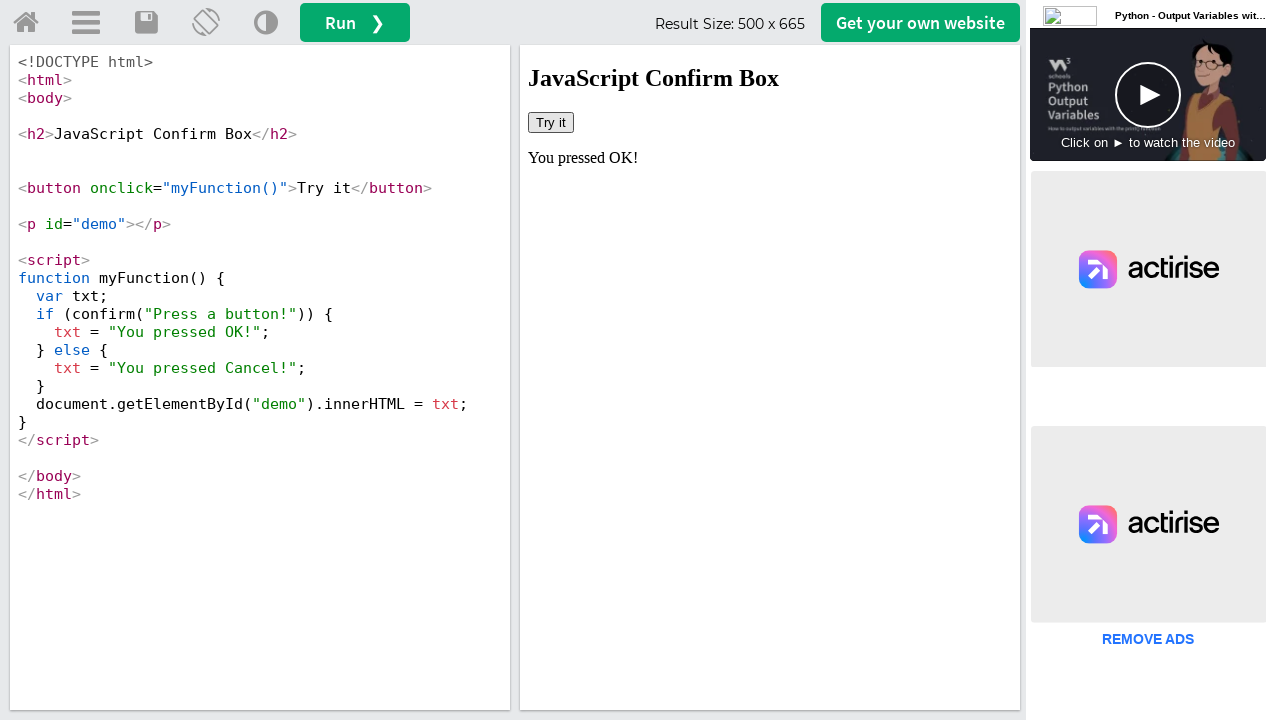